Tests JavaScript prompt alert functionality by clicking a button to trigger a prompt, entering text, and accepting it

Starting URL: https://testpages.herokuapp.com/styled/alerts/alert-test.html

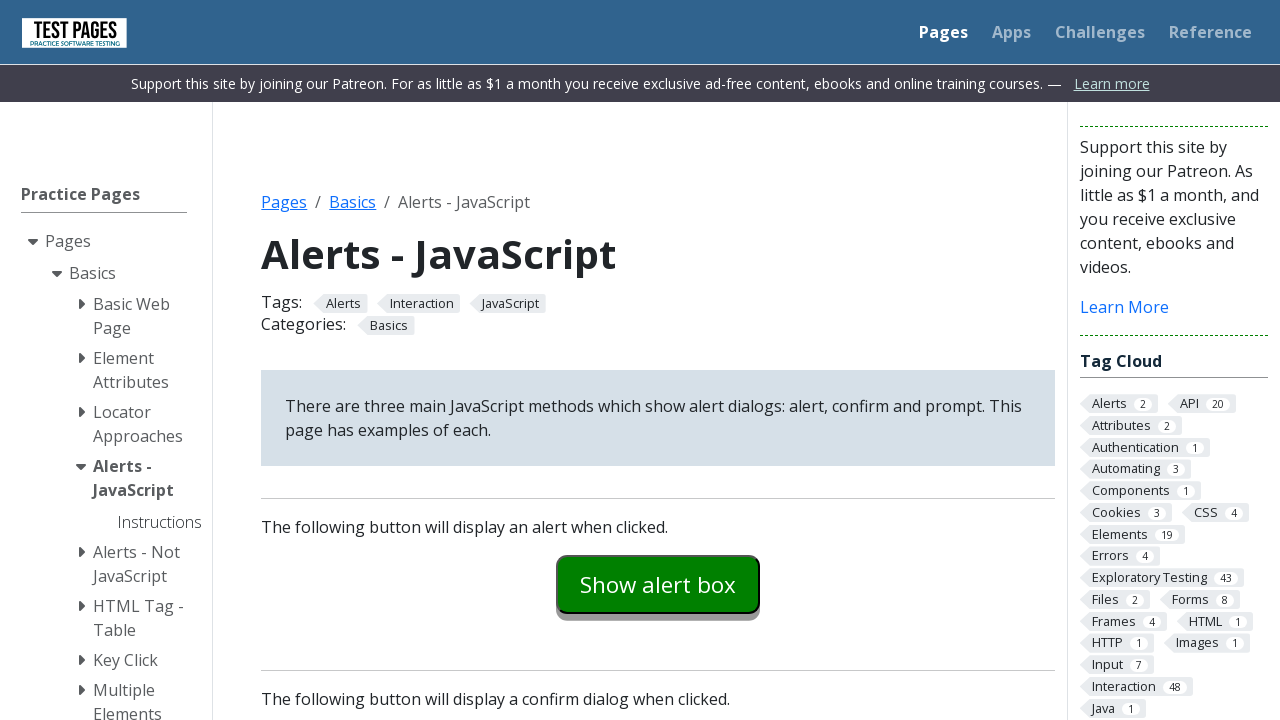

Clicked prompt button to trigger alert at (658, 360) on #promptexample
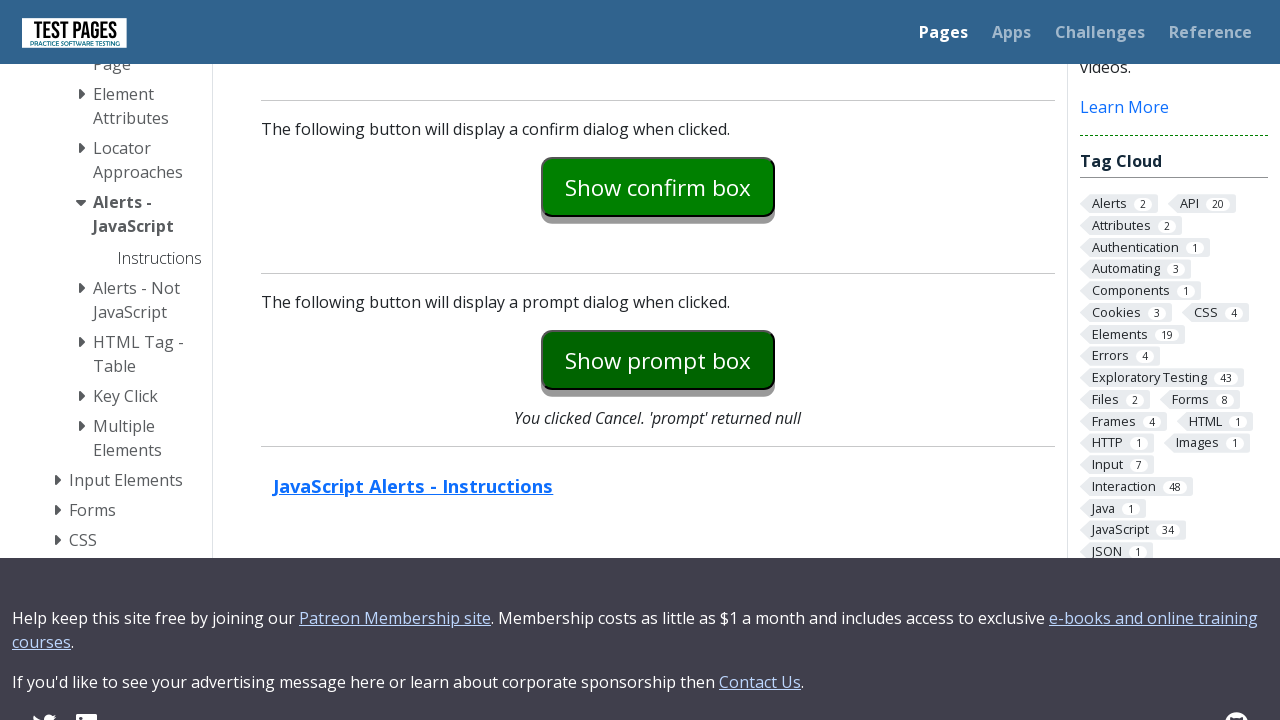

Set up dialog handler to accept prompt with text 'HELLO'
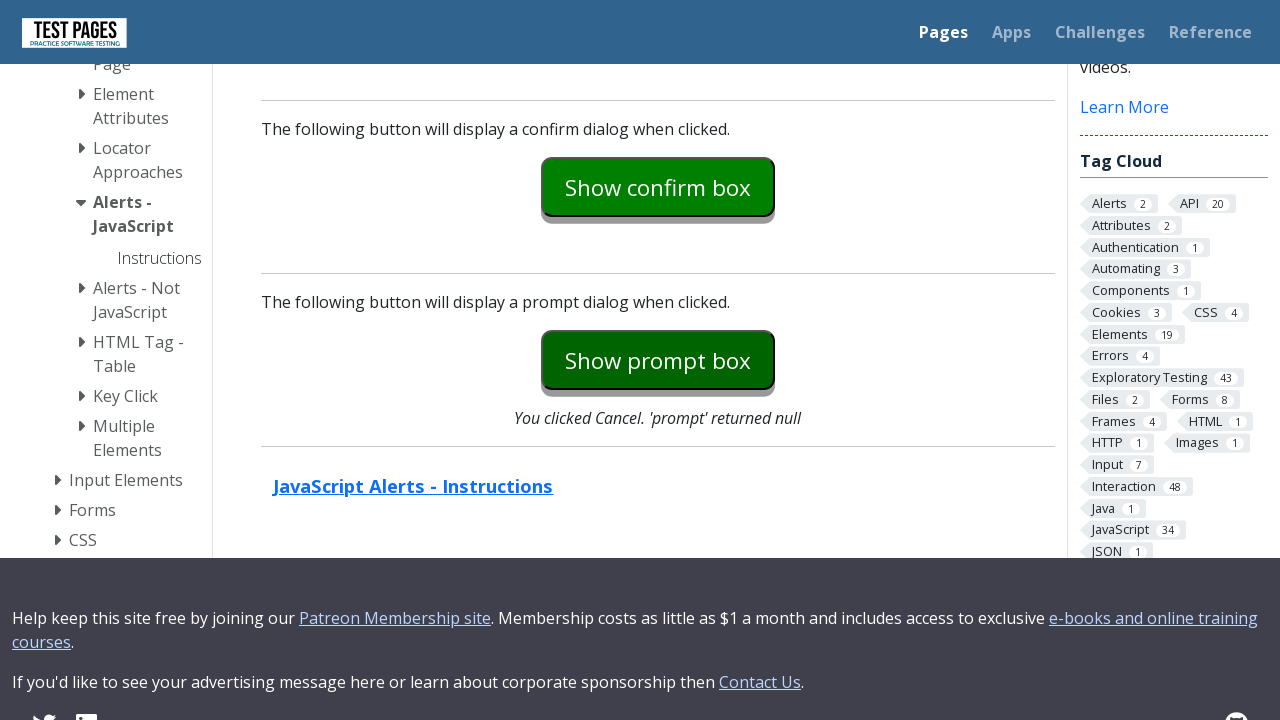

Scrolled down the page by 250 pixels
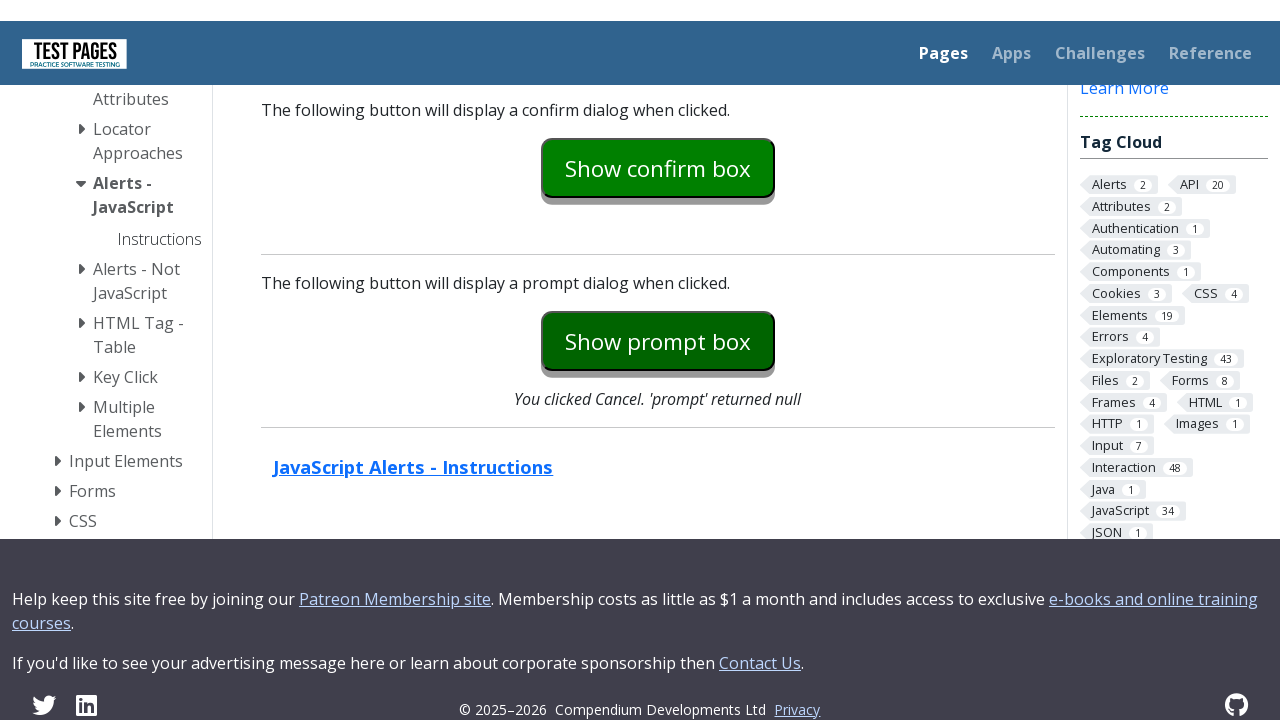

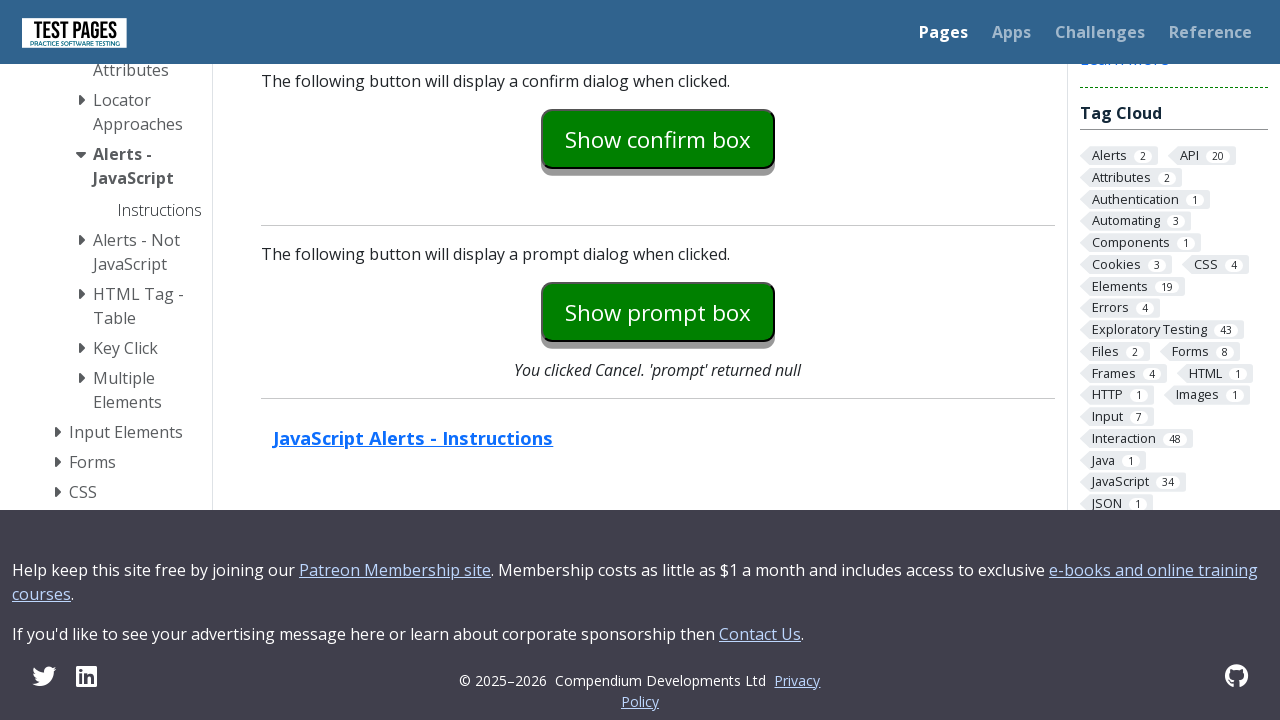